Tests that todo data persists after page reload

Starting URL: https://demo.playwright.dev/todomvc

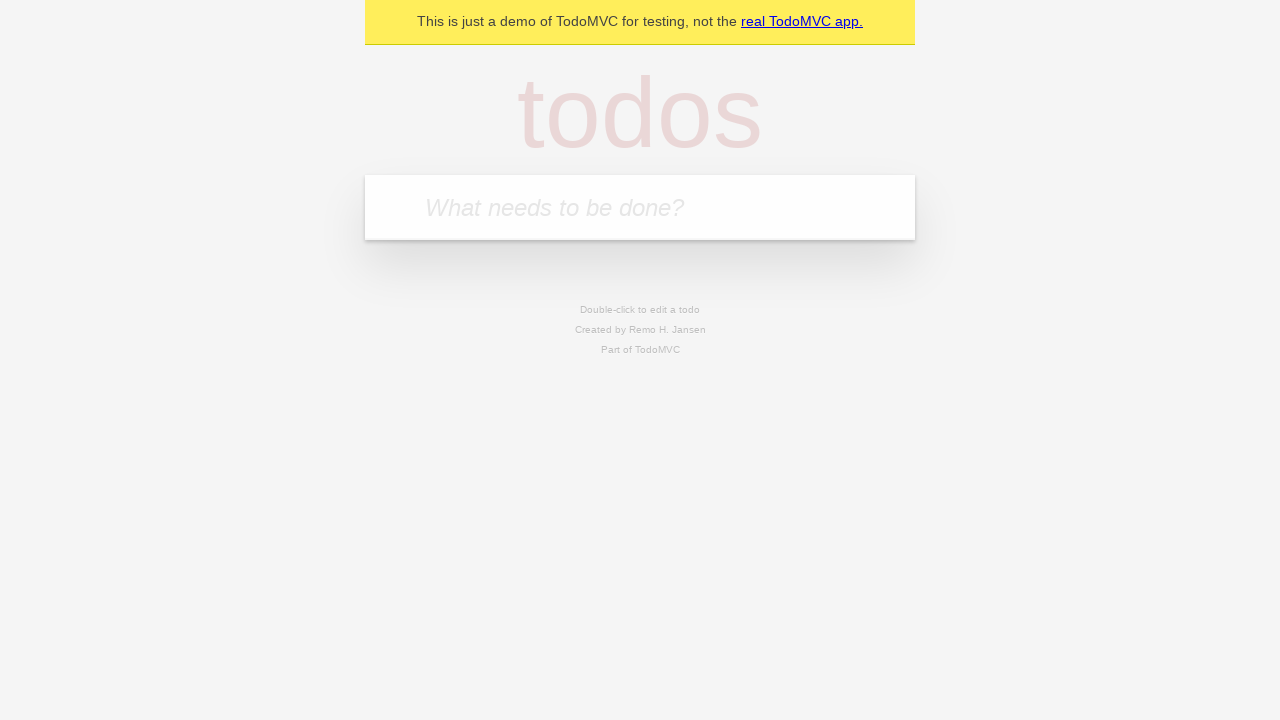

Located todo input field
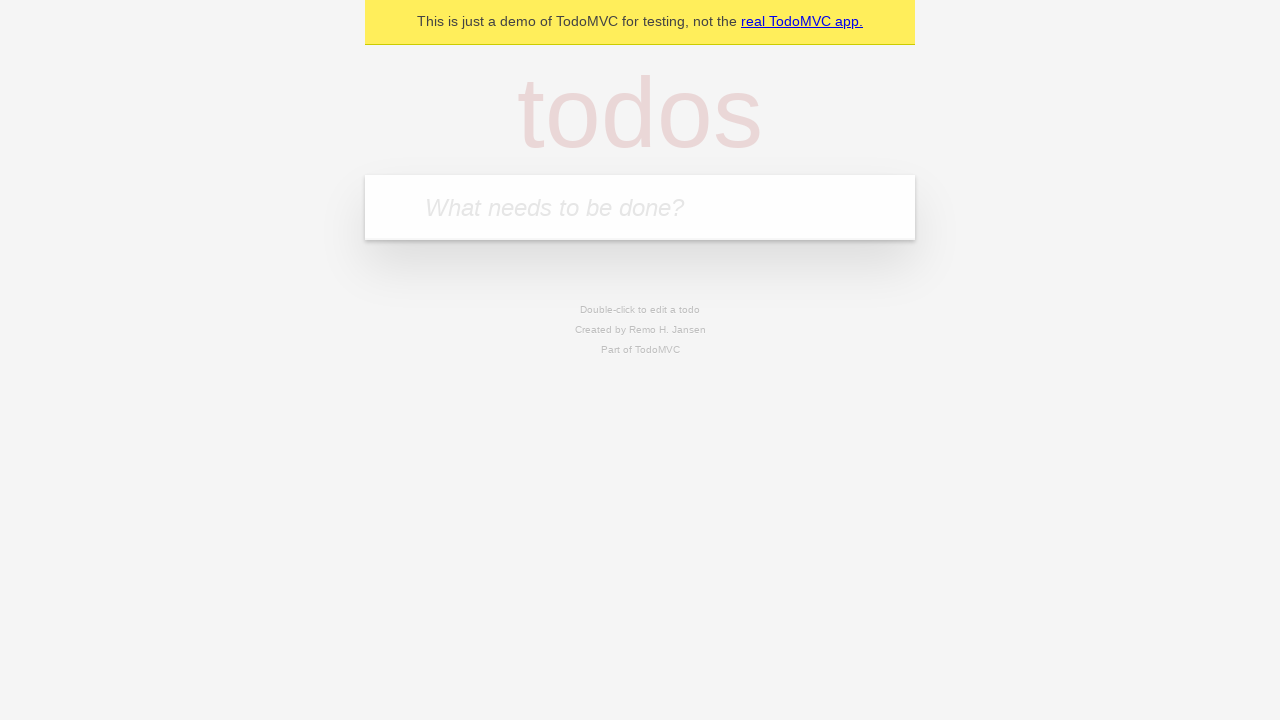

Filled first todo item: 'buy some cheese' on internal:attr=[placeholder="What needs to be done?"i]
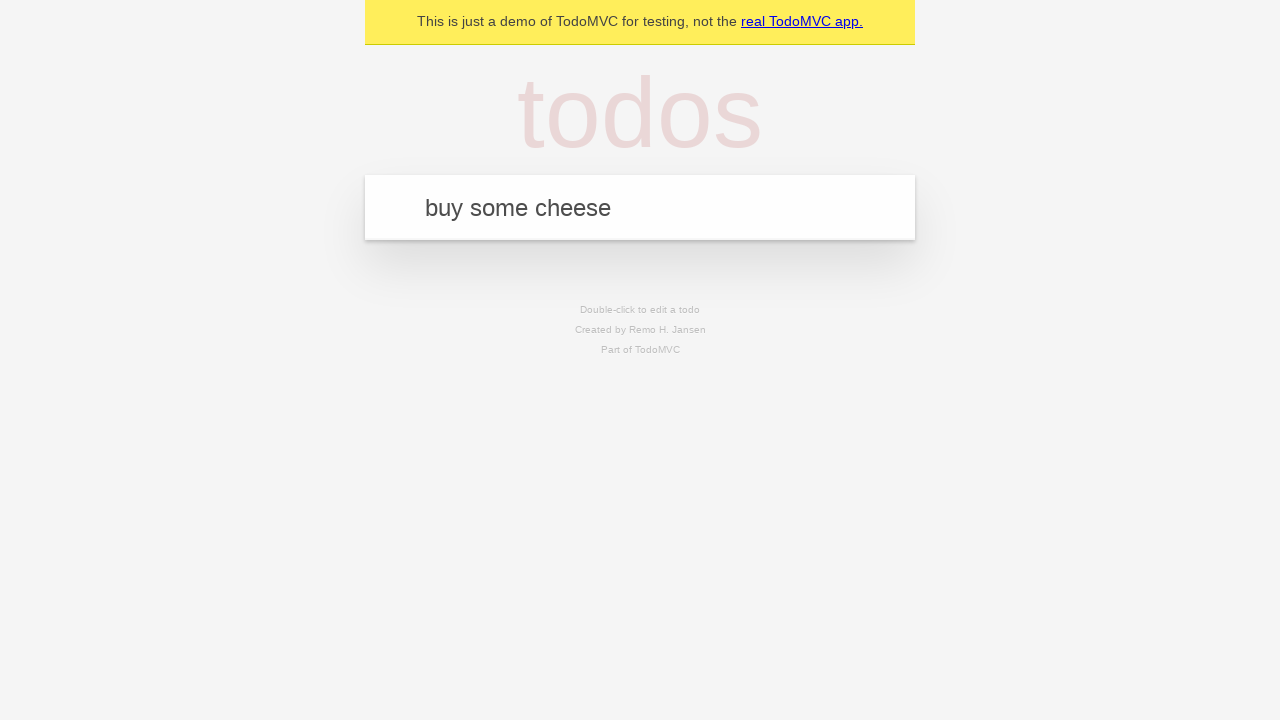

Pressed Enter to create first todo item on internal:attr=[placeholder="What needs to be done?"i]
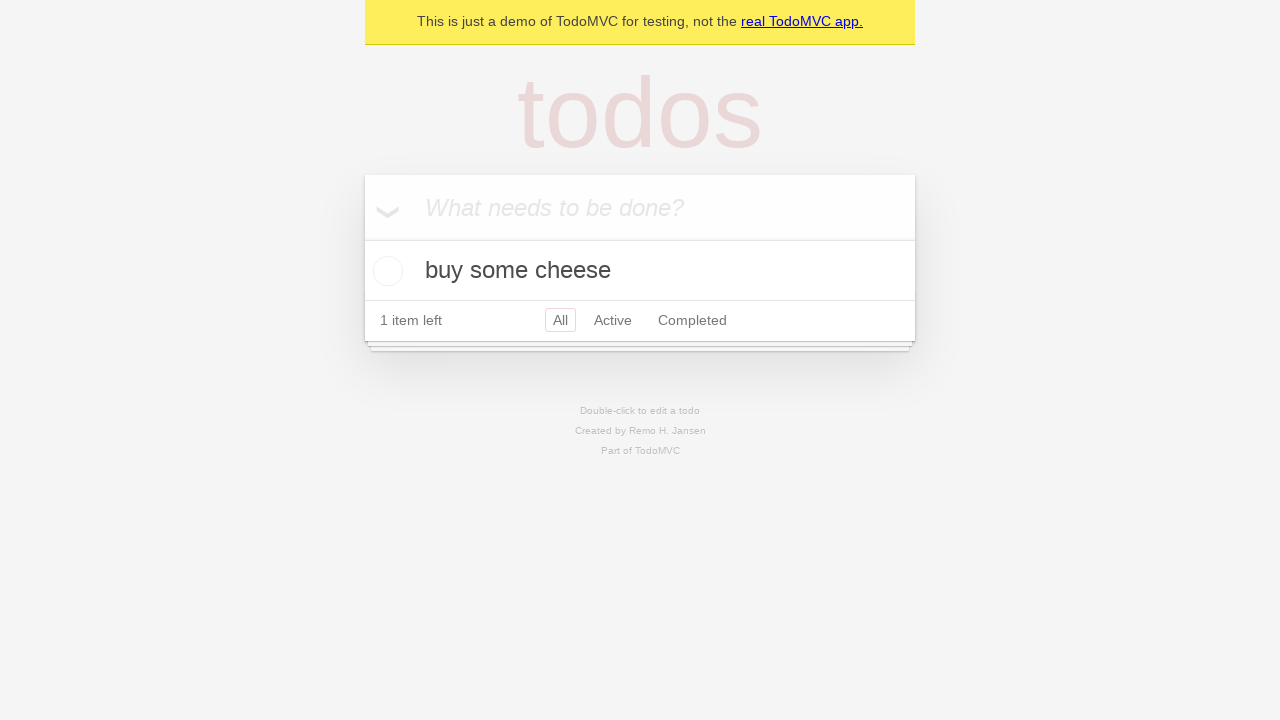

Filled second todo item: 'feed the cat' on internal:attr=[placeholder="What needs to be done?"i]
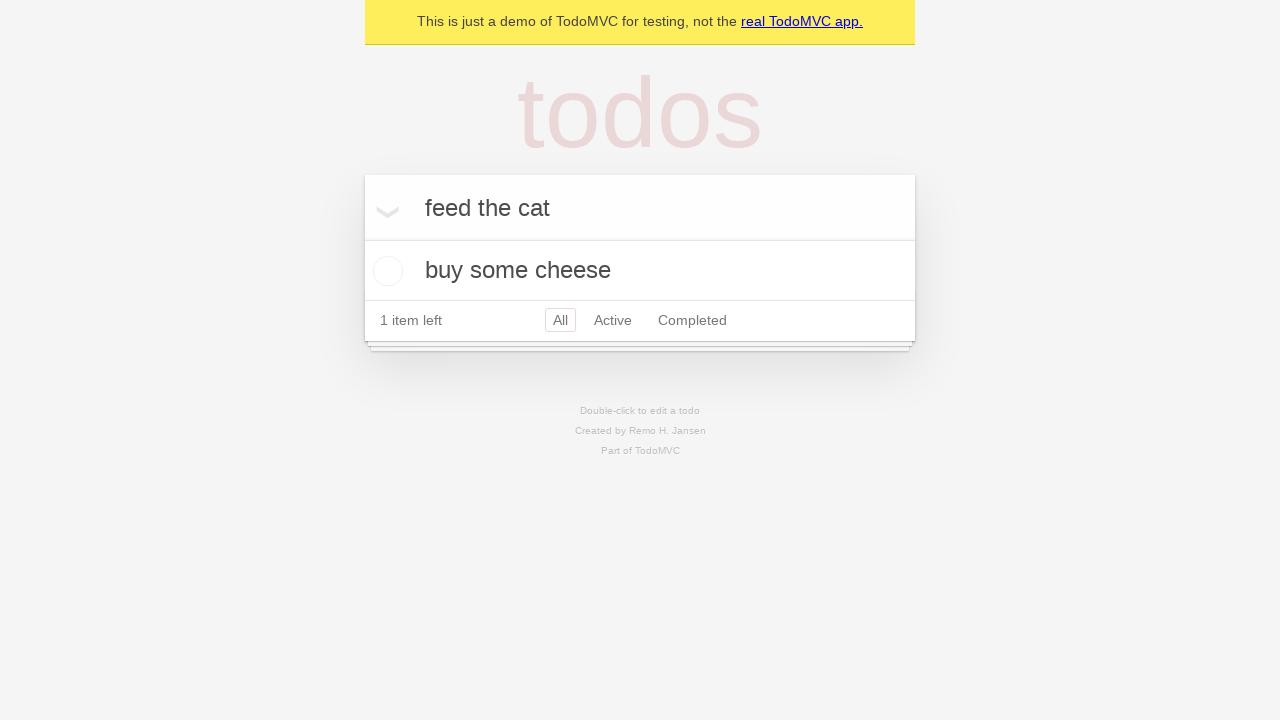

Pressed Enter to create second todo item on internal:attr=[placeholder="What needs to be done?"i]
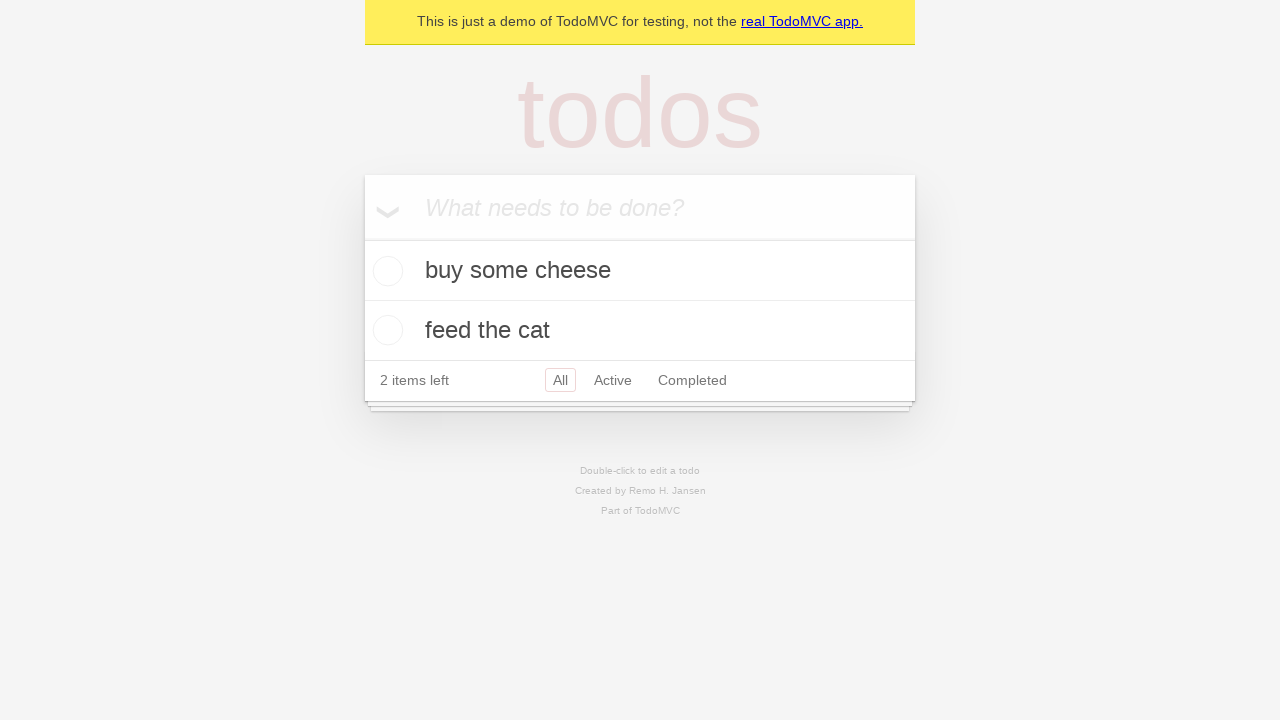

Located all todo items
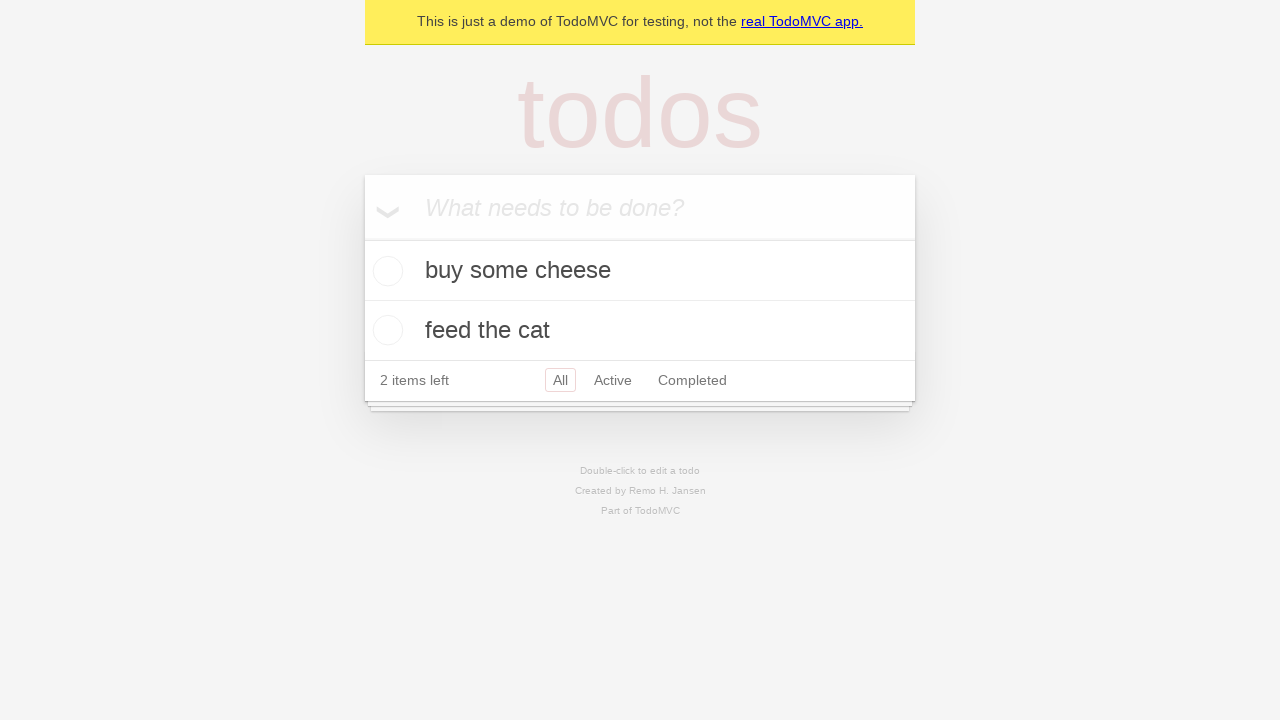

Located checkbox for first todo item
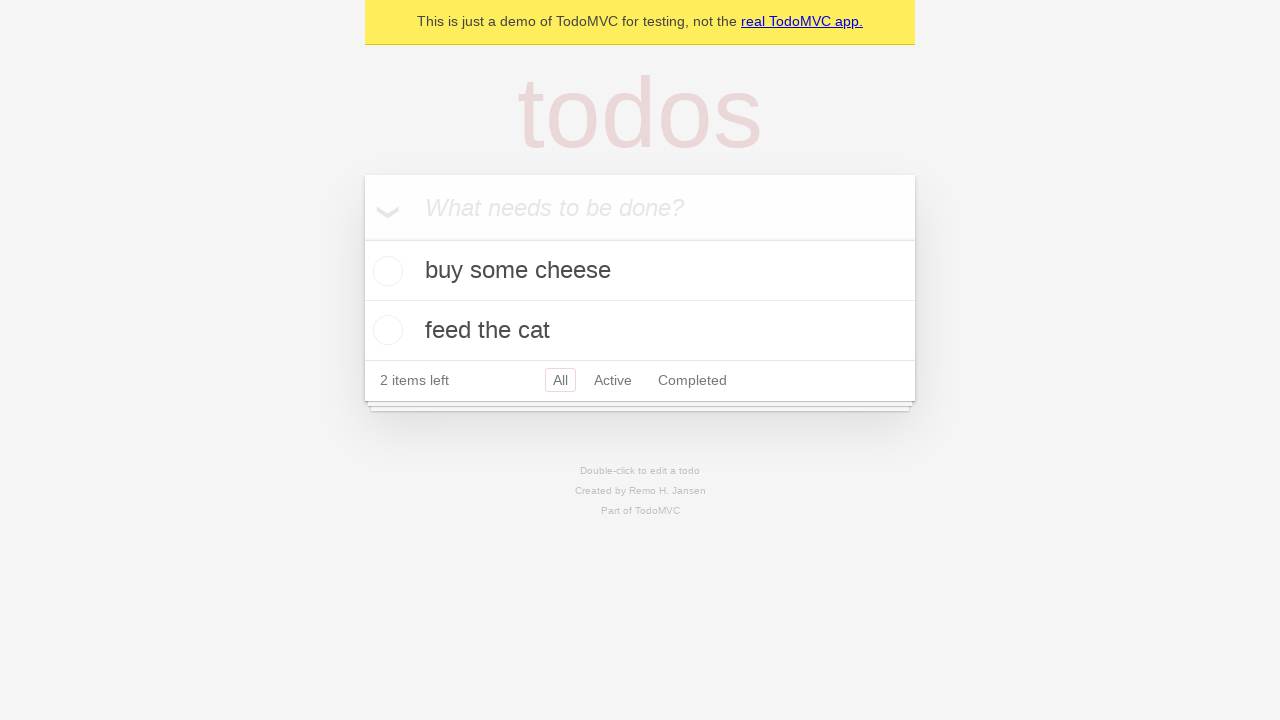

Checked first todo item at (385, 271) on internal:testid=[data-testid="todo-item"s] >> nth=0 >> internal:role=checkbox
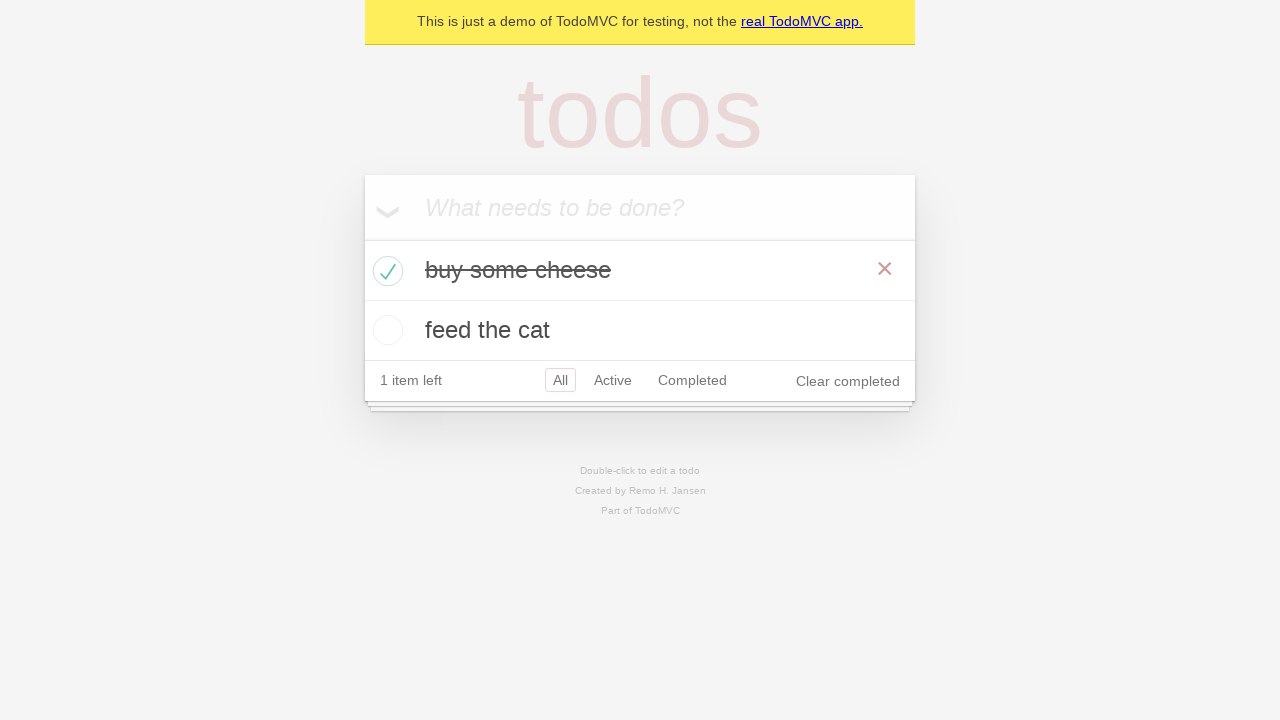

Reloaded page to test data persistence
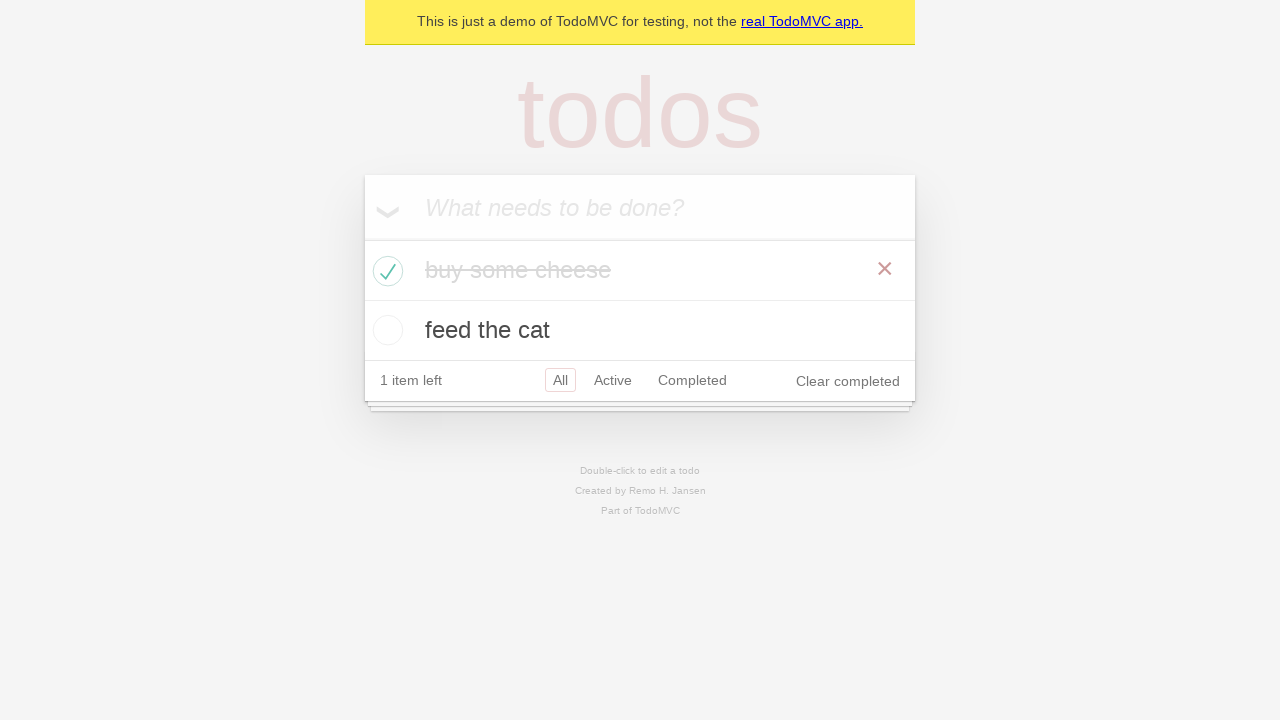

Waited for todo items to load after page reload
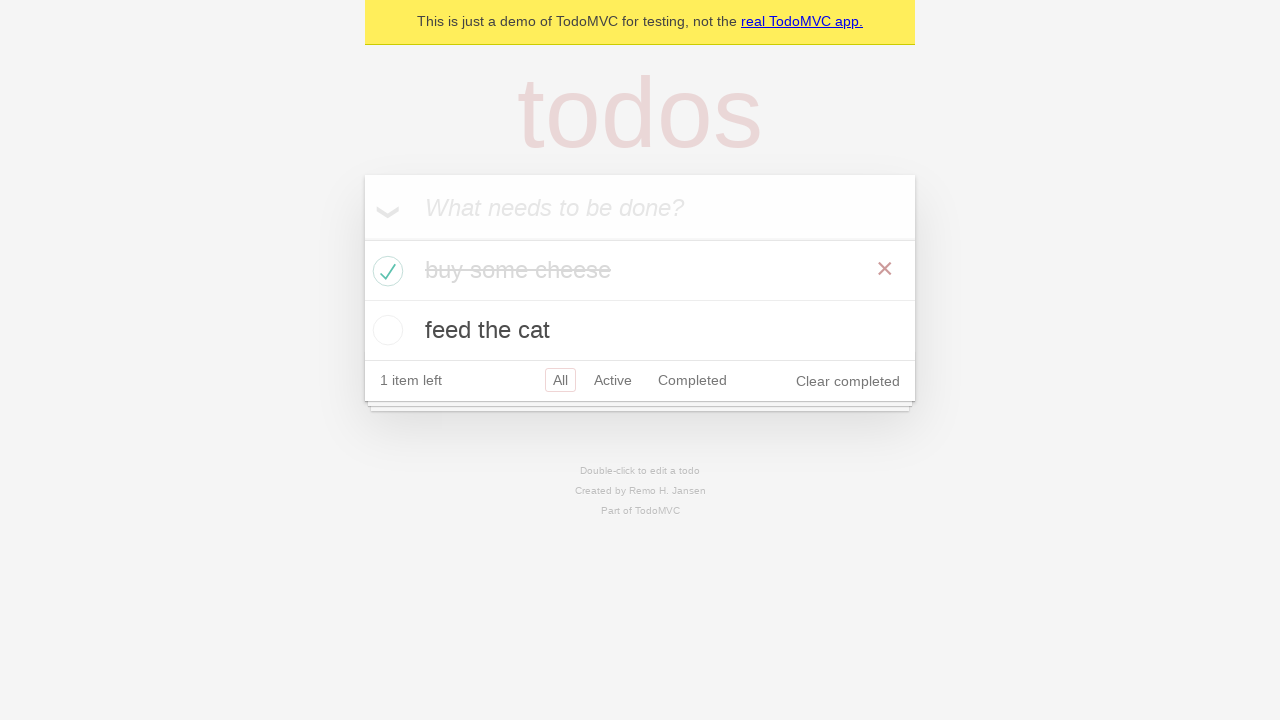

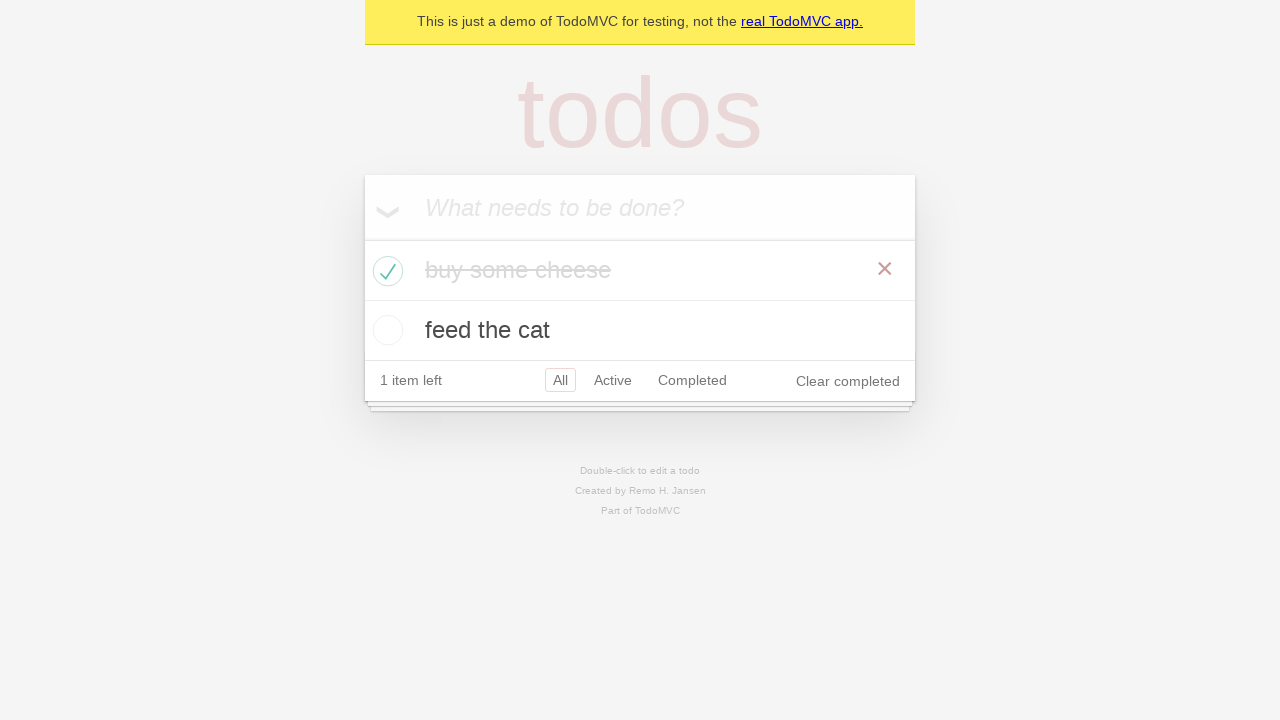